Verifies the initial state of checkboxes on the page - Milk and Cheese should be unchecked, Butter should be checked

Starting URL: https://echoecho.com/htmlforms09.htm

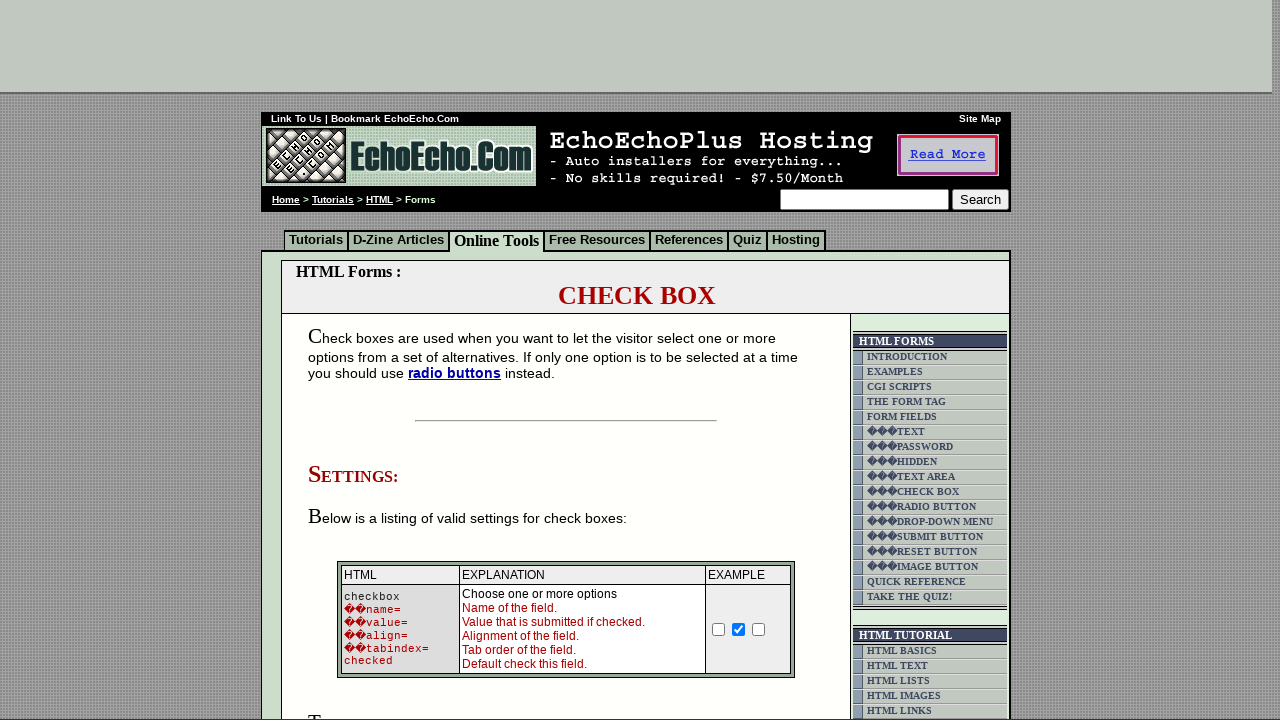

Navigated to checkbox form page
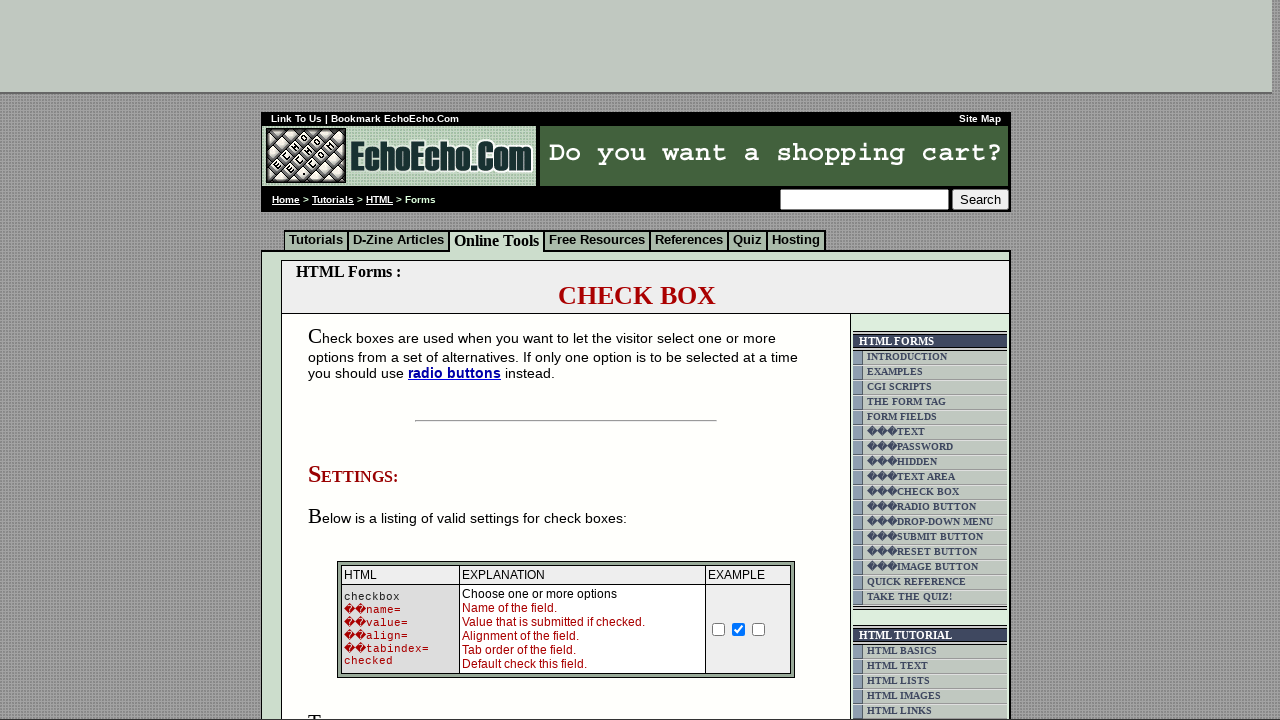

Verified Milk checkbox is unchecked
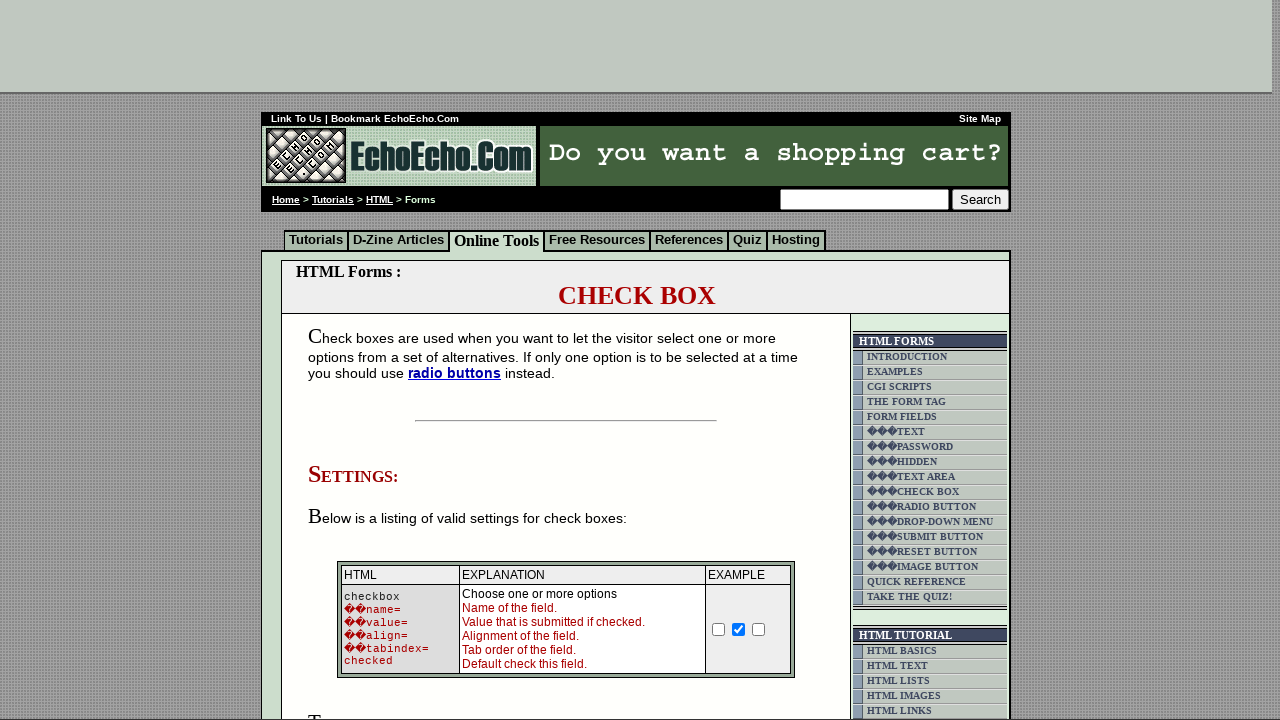

Verified Butter checkbox is checked
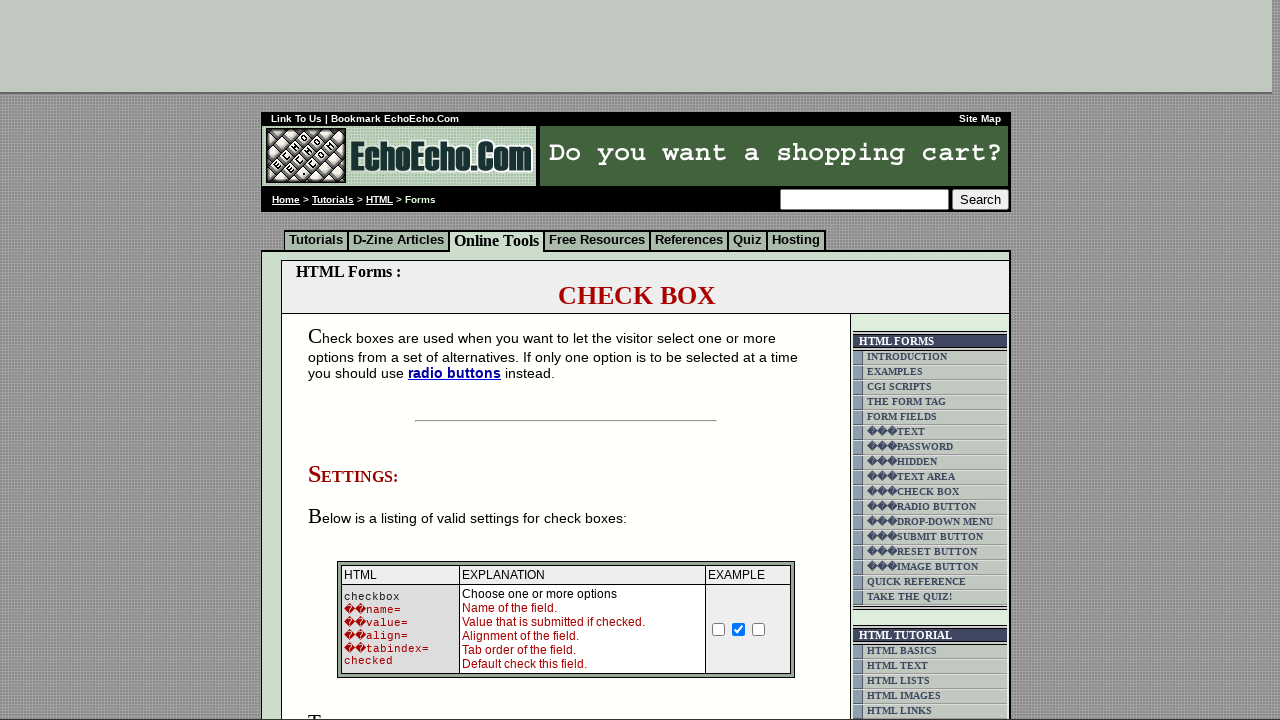

Verified Cheese checkbox is unchecked
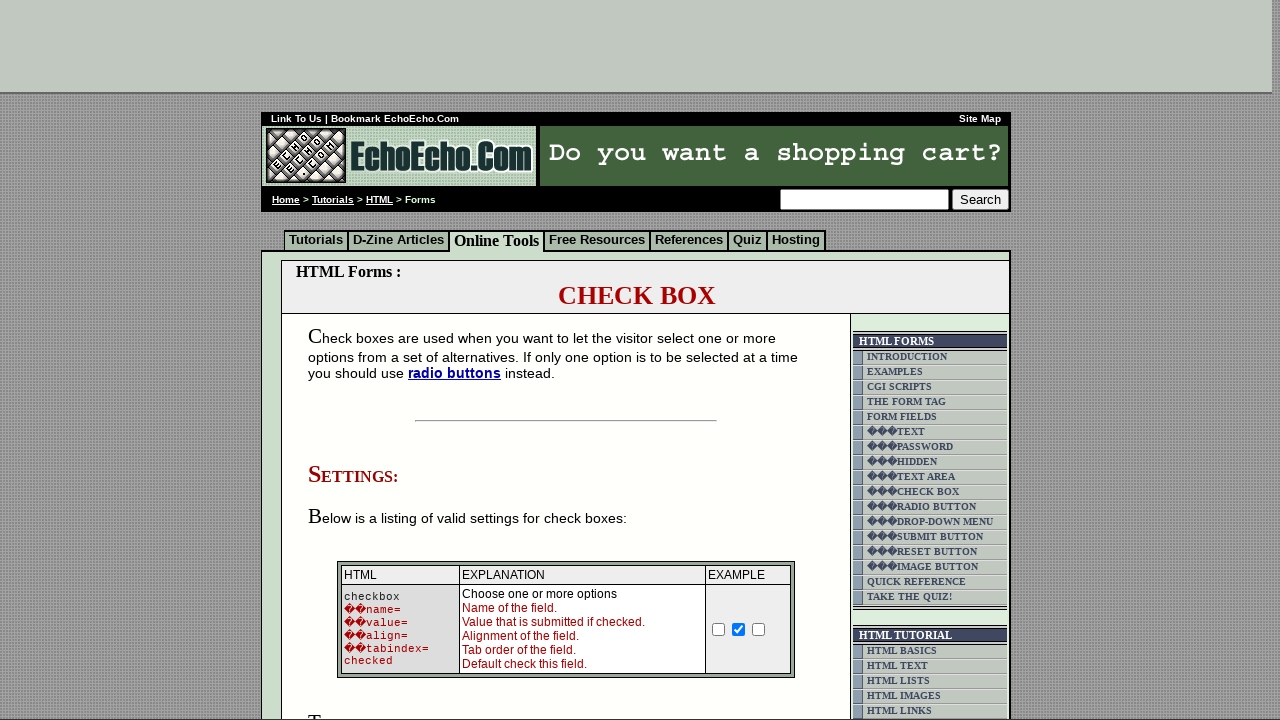

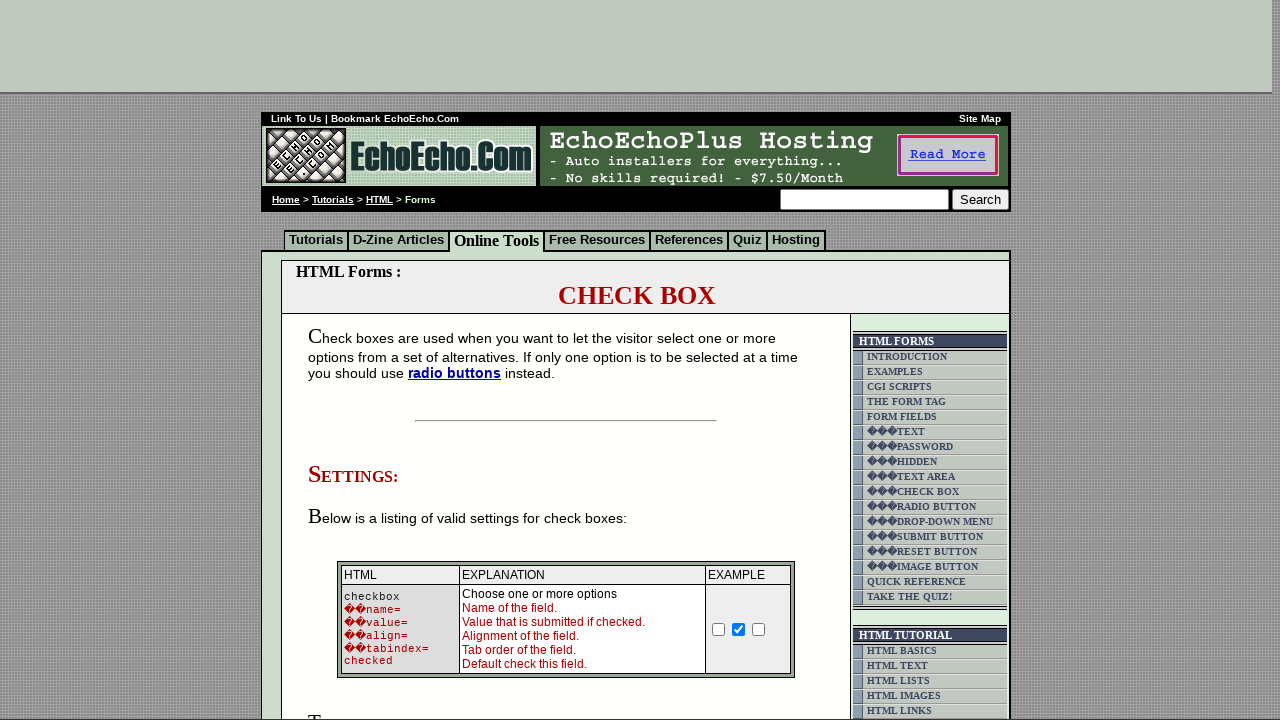